Tests jQuery UI datepicker functionality by opening the calendar, navigating to the next month, and selecting the 15th day.

Starting URL: https://jqueryui.com/datepicker/

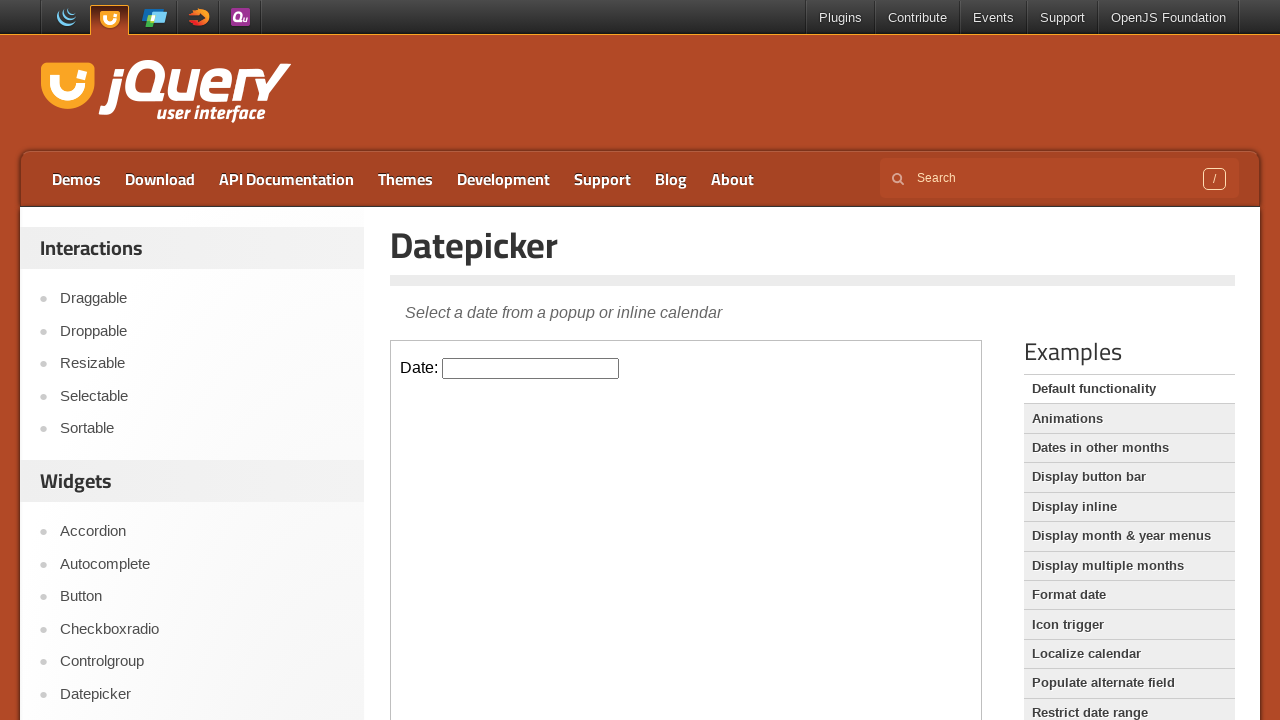

Clicked on the datepicker input field within the iframe at (531, 368) on iframe.demo-frame >> internal:control=enter-frame >> #datepicker
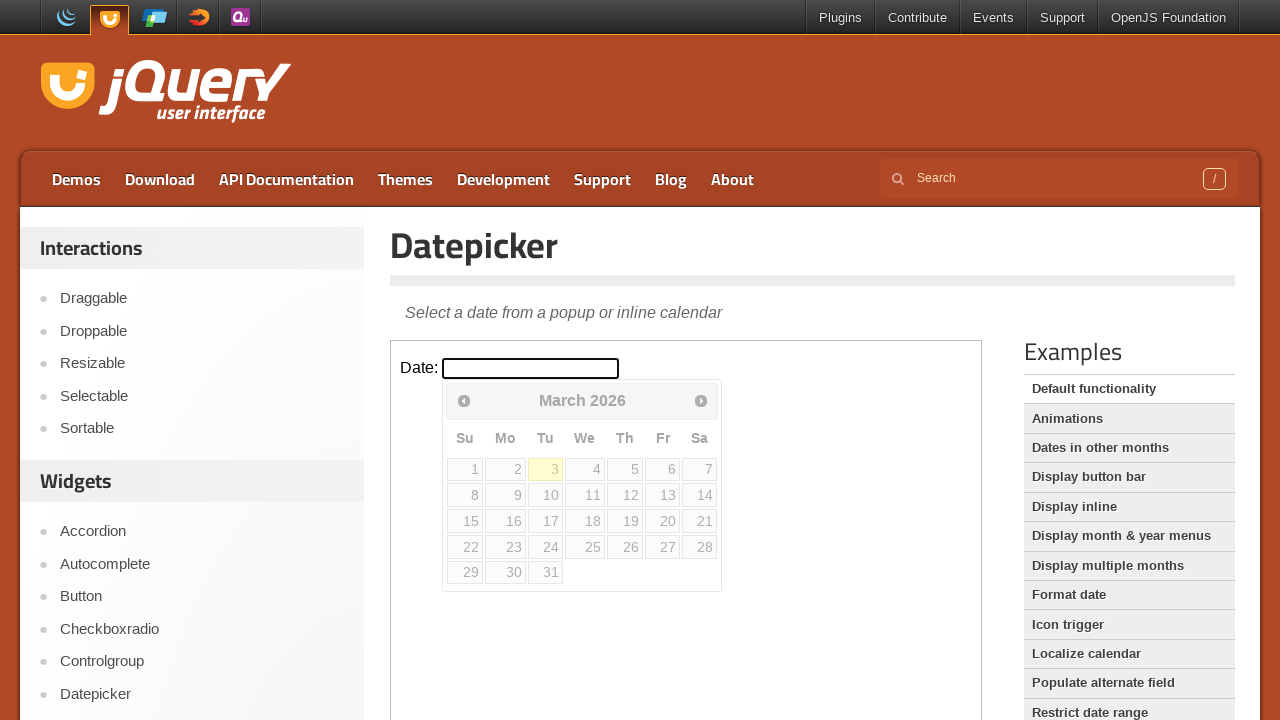

Clicked the Next button to navigate to the next month at (701, 400) on iframe.demo-frame >> internal:control=enter-frame >> a[title='Next']
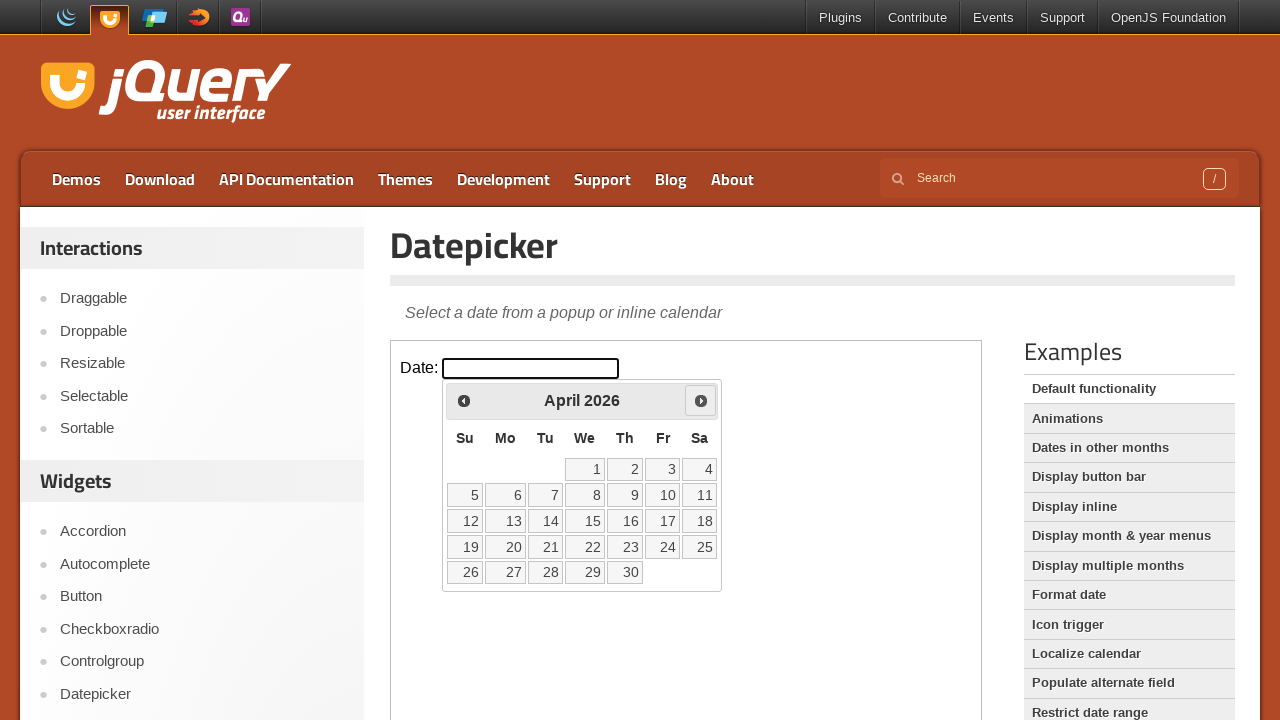

Selected the 15th day from the calendar at (585, 521) on iframe.demo-frame >> internal:control=enter-frame >> xpath=//a[contains(text(),'
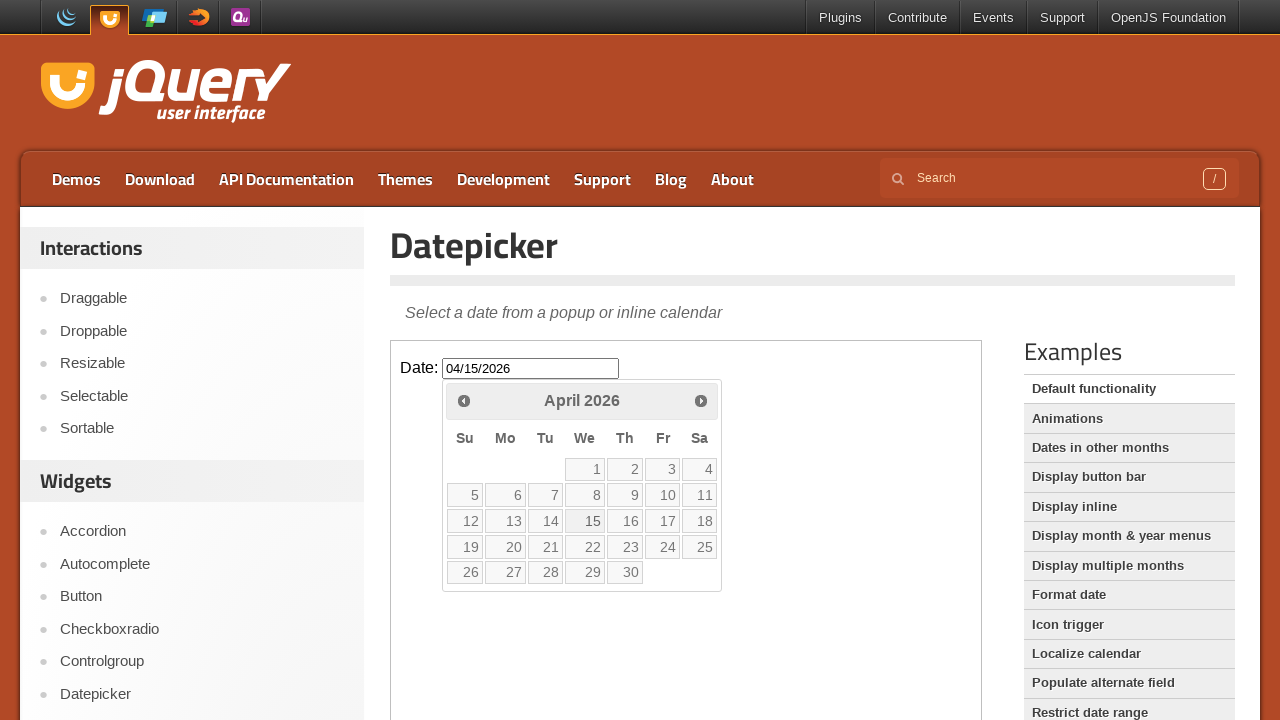

Waited for 1 second to observe the date selection
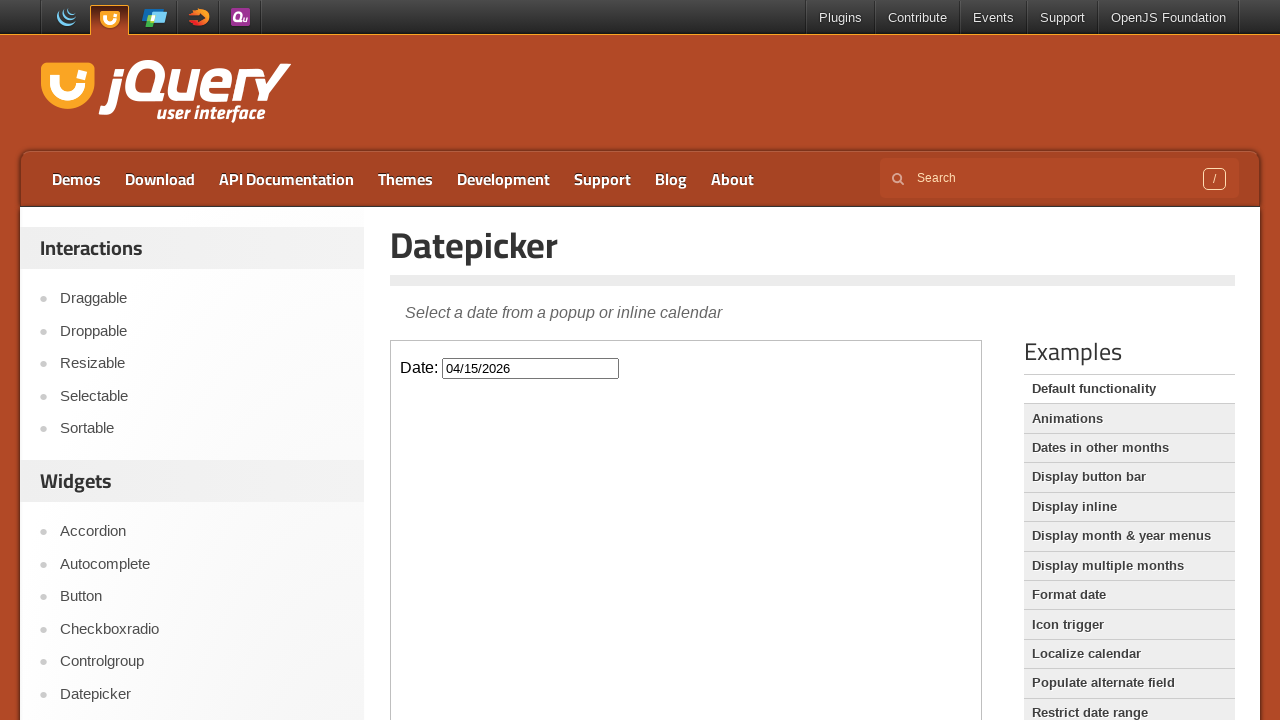

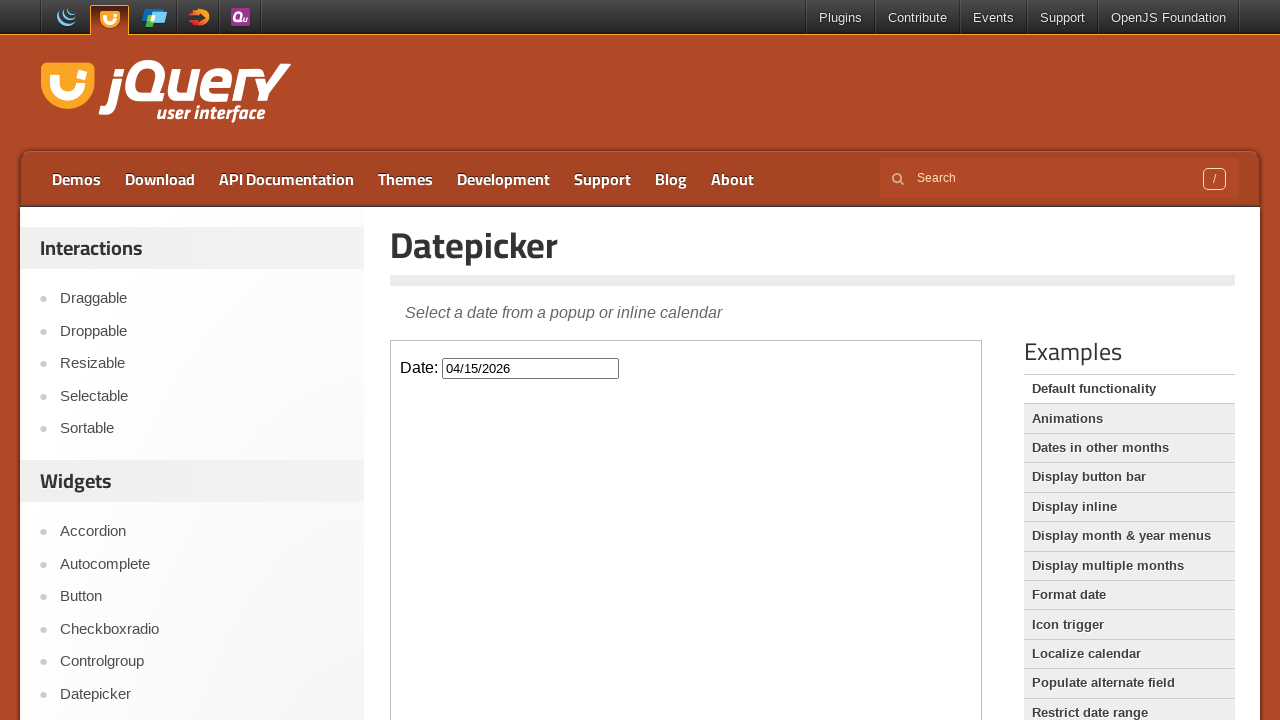